Tests JavaScript alert handling by clicking the info alert button and accepting the alert

Starting URL: http://practice.cydeo.com/javascript_alerts

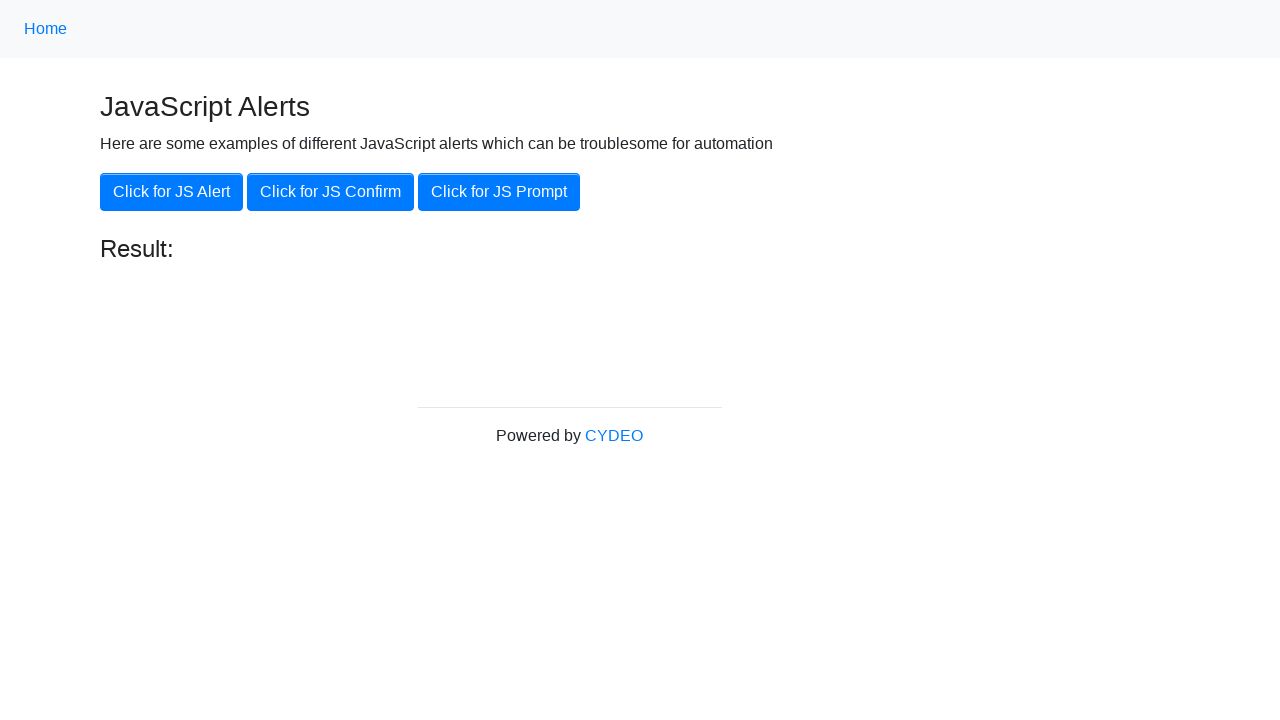

Clicked the info alert button at (172, 192) on xpath=//*[@id='content']/div/button[1]
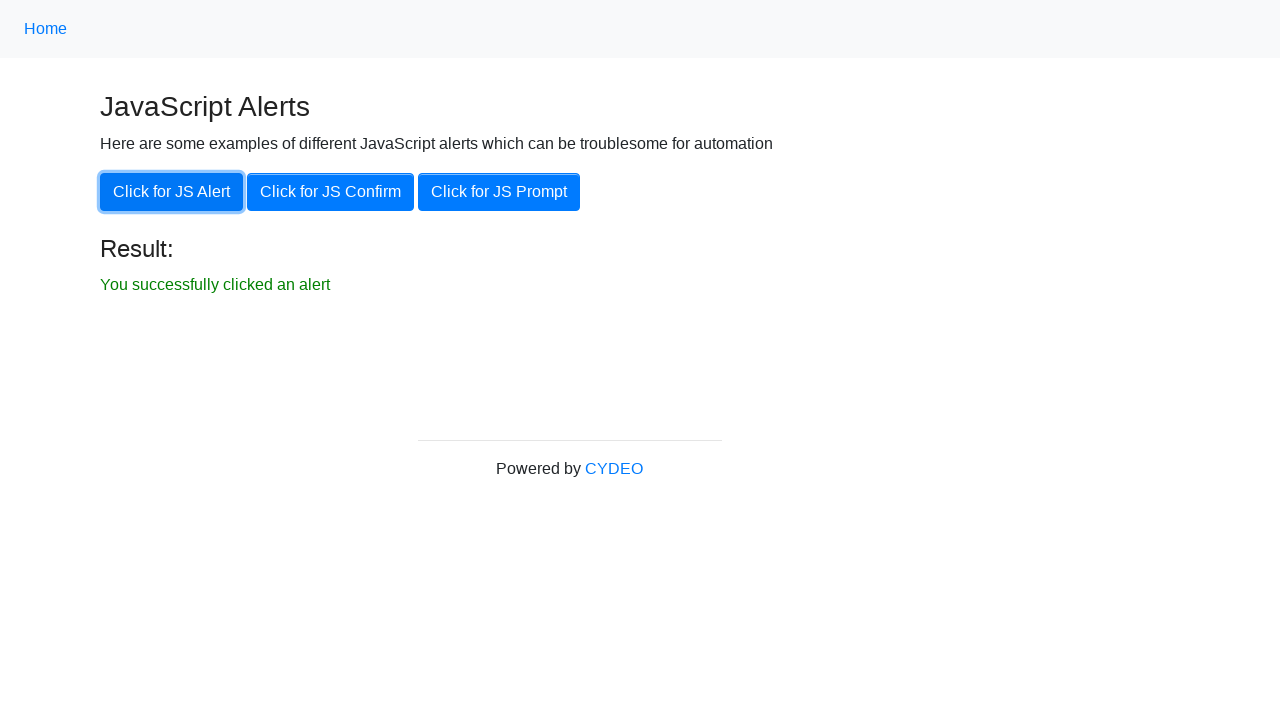

Set up dialog handler to accept alerts
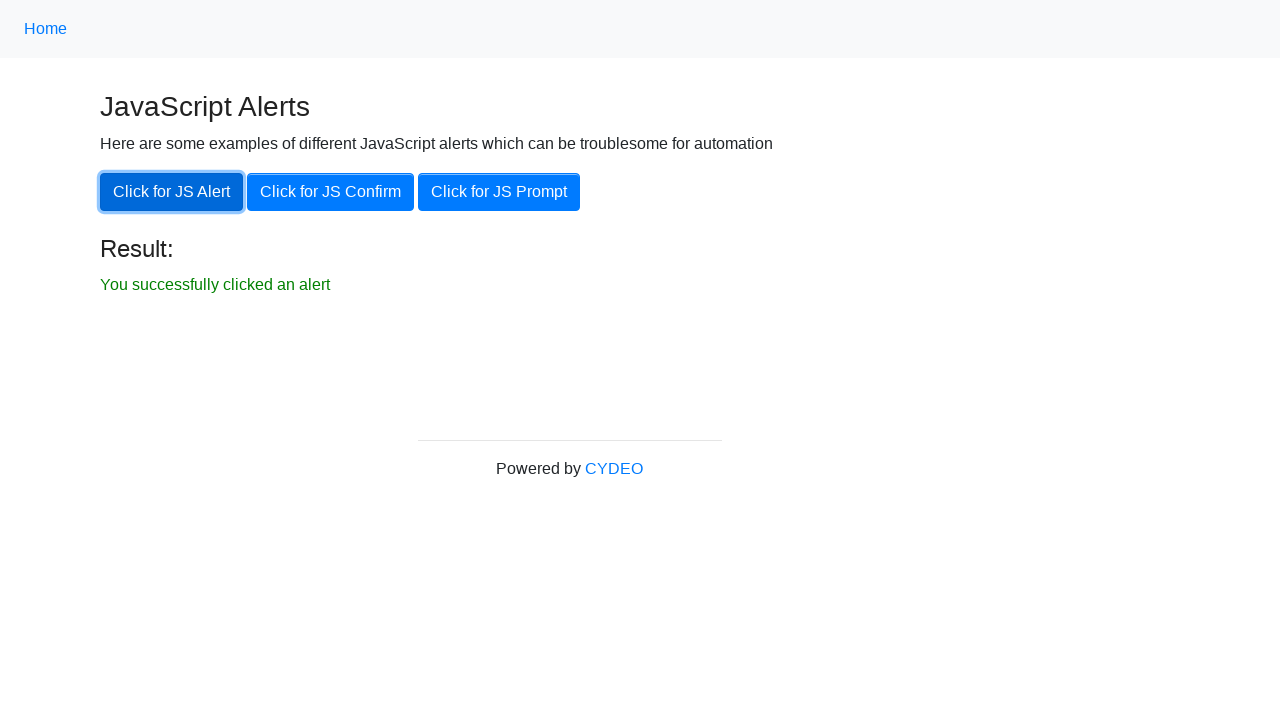

Located result element
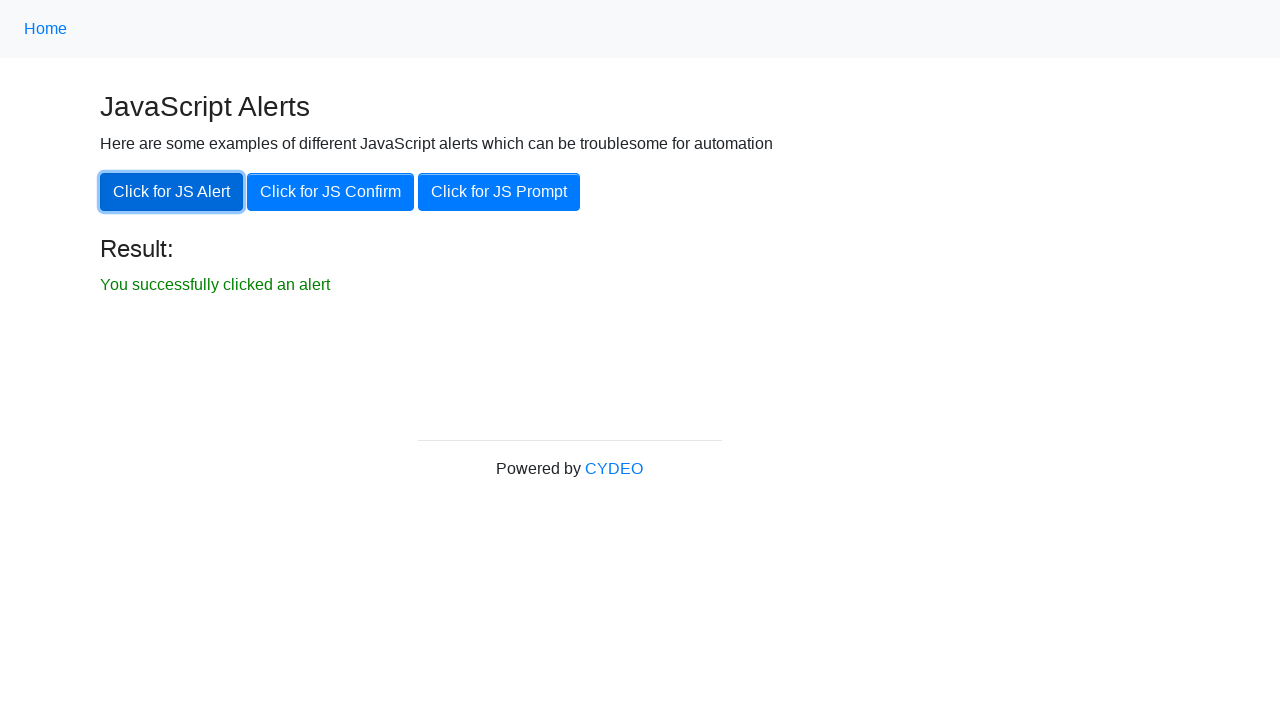

Verified result text shows 'You successfully clicked an alert'
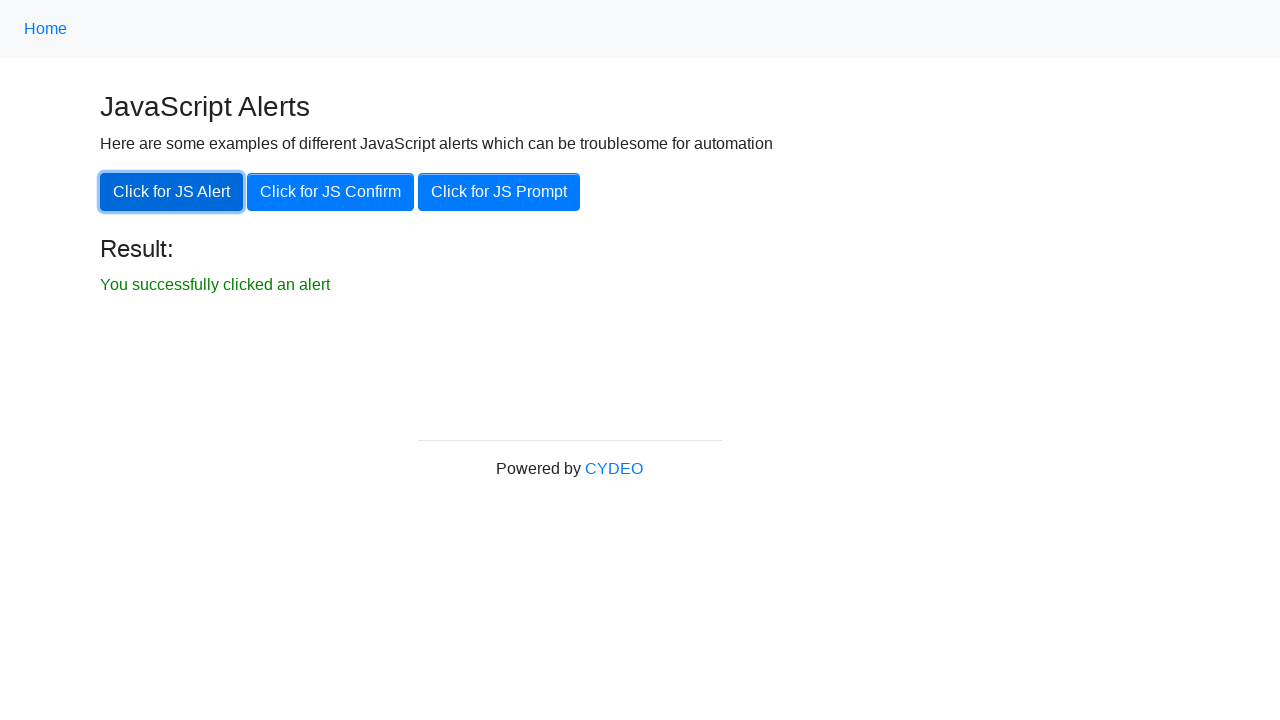

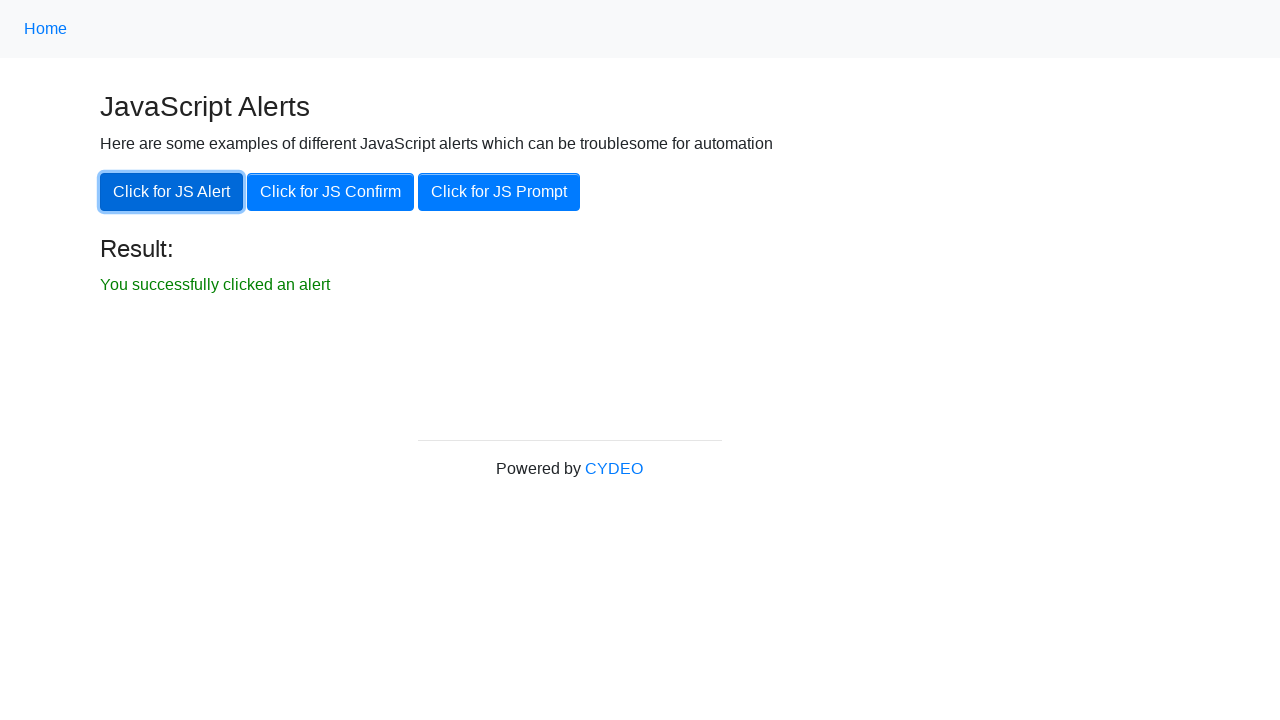